Tests flight booking dropdown functionality by selecting origin city (Bangalore) and destination city (Chennai) from cascading dropdowns

Starting URL: https://rahulshettyacademy.com/dropdownsPractise/

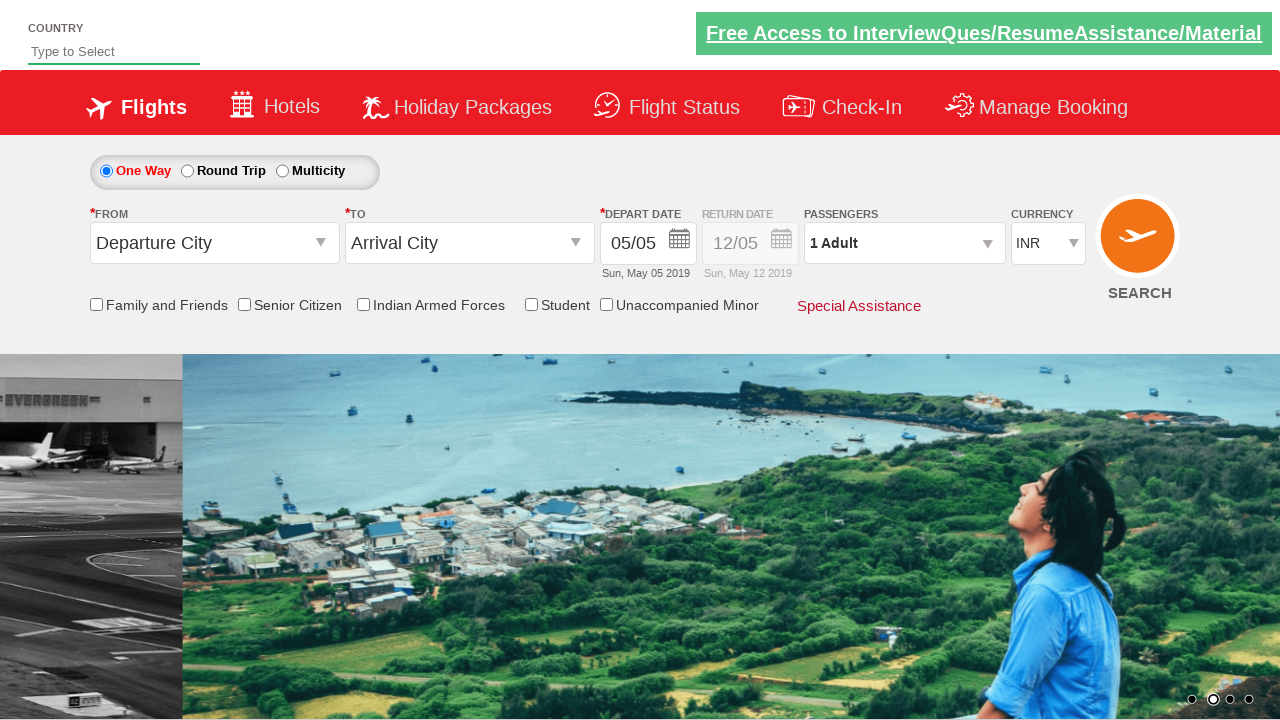

Clicked on origin station dropdown at (214, 243) on input#ctl00_mainContent_ddl_originStation1_CTXT
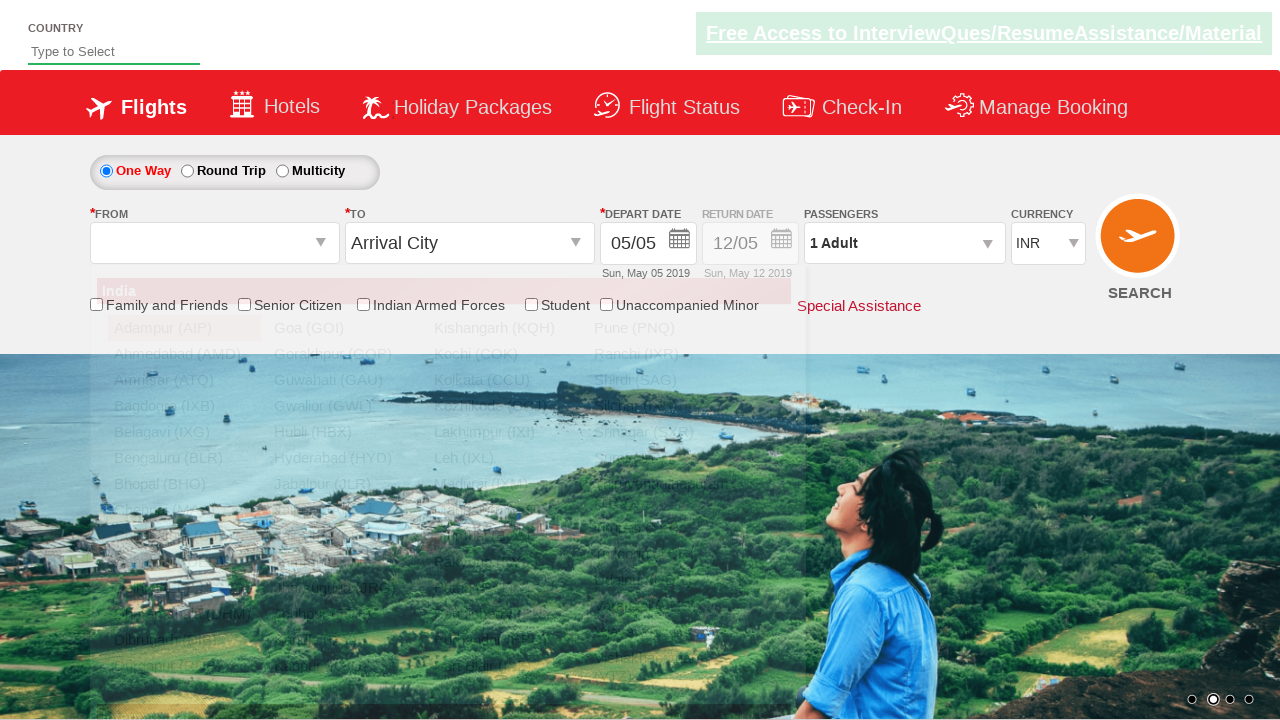

Selected Bangalore (BLR) as origin city at (184, 458) on a[value='BLR']
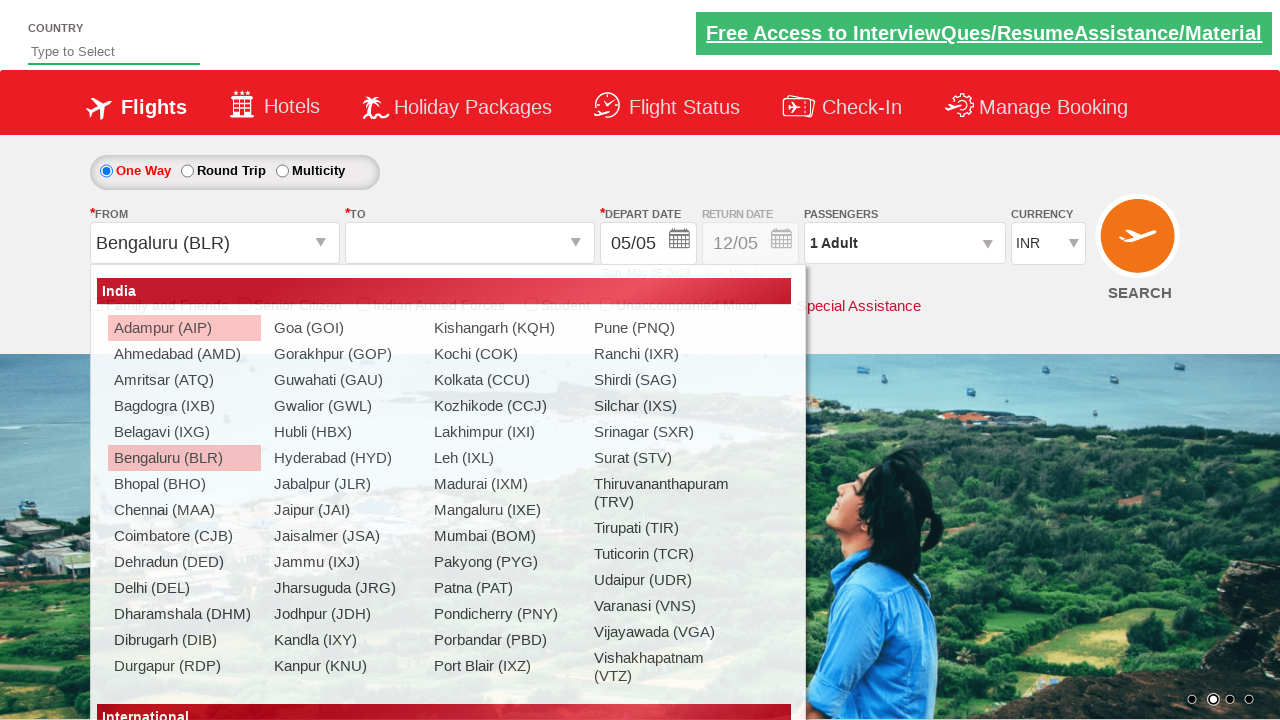

Waited for destination dropdown to be ready
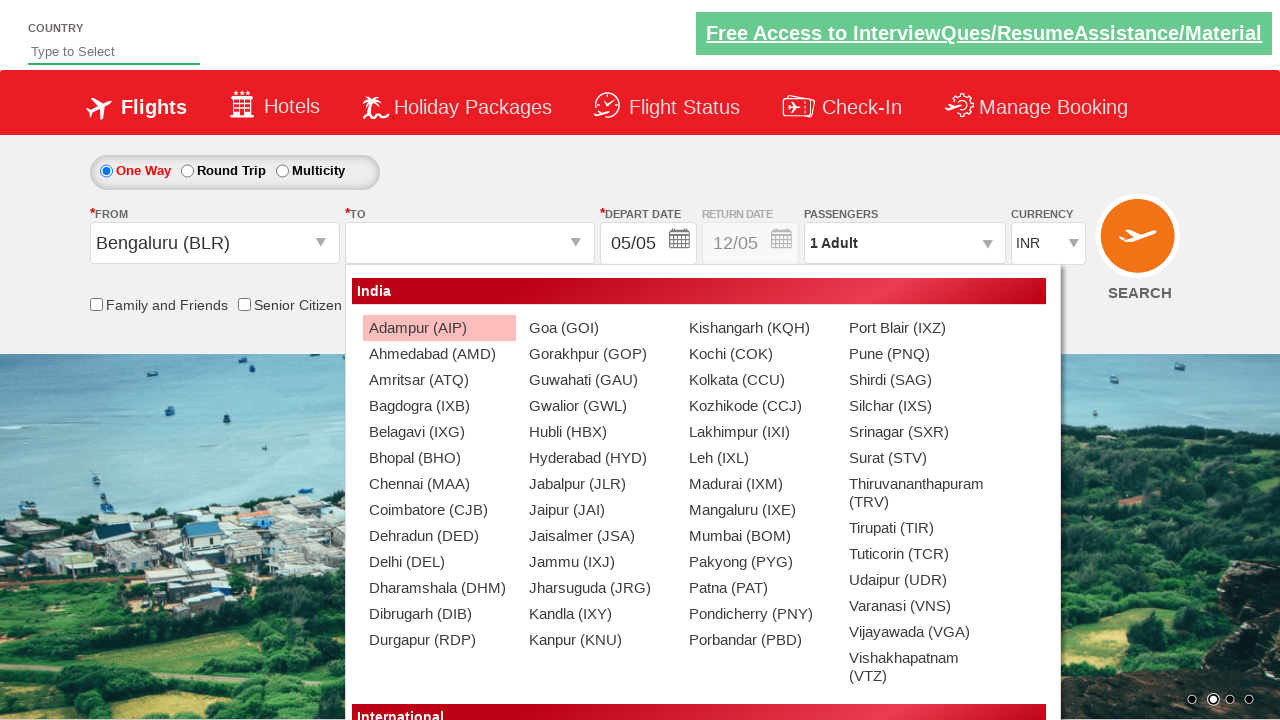

Selected Chennai (MAA) as destination city at (439, 484) on #glsctl00_mainContent_ddl_destinationStation1_CTNR a[value='MAA']
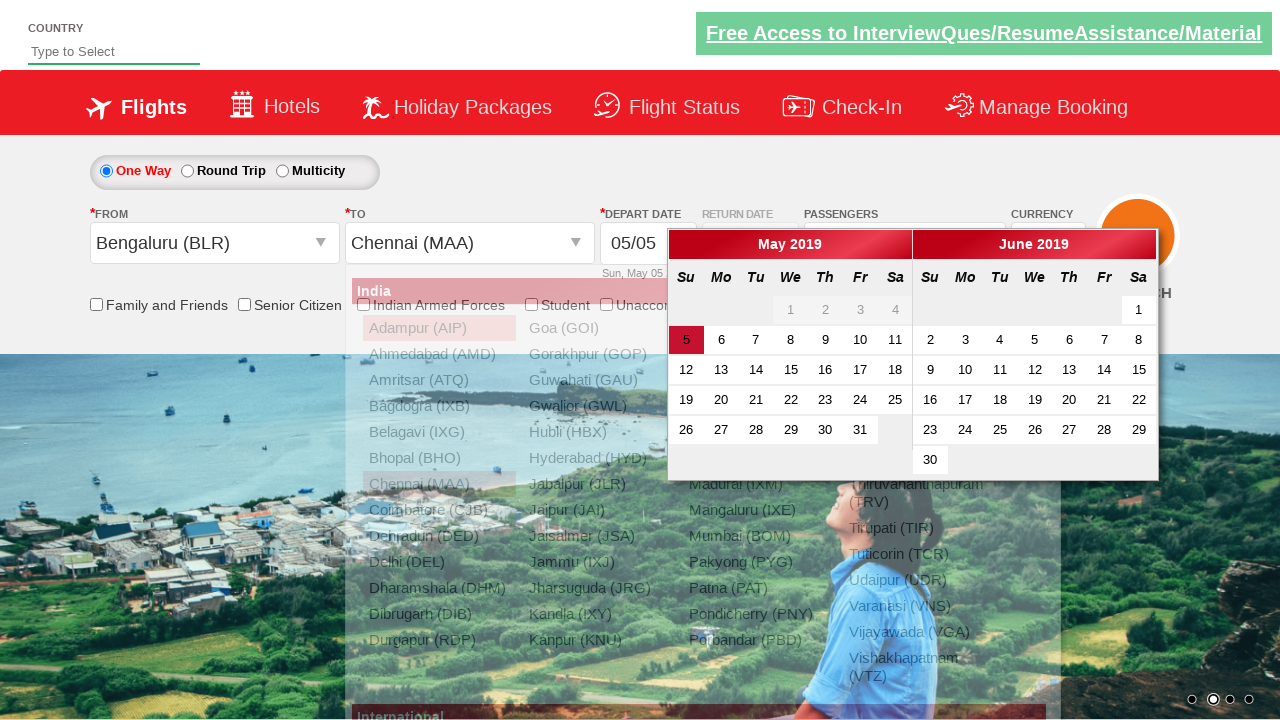

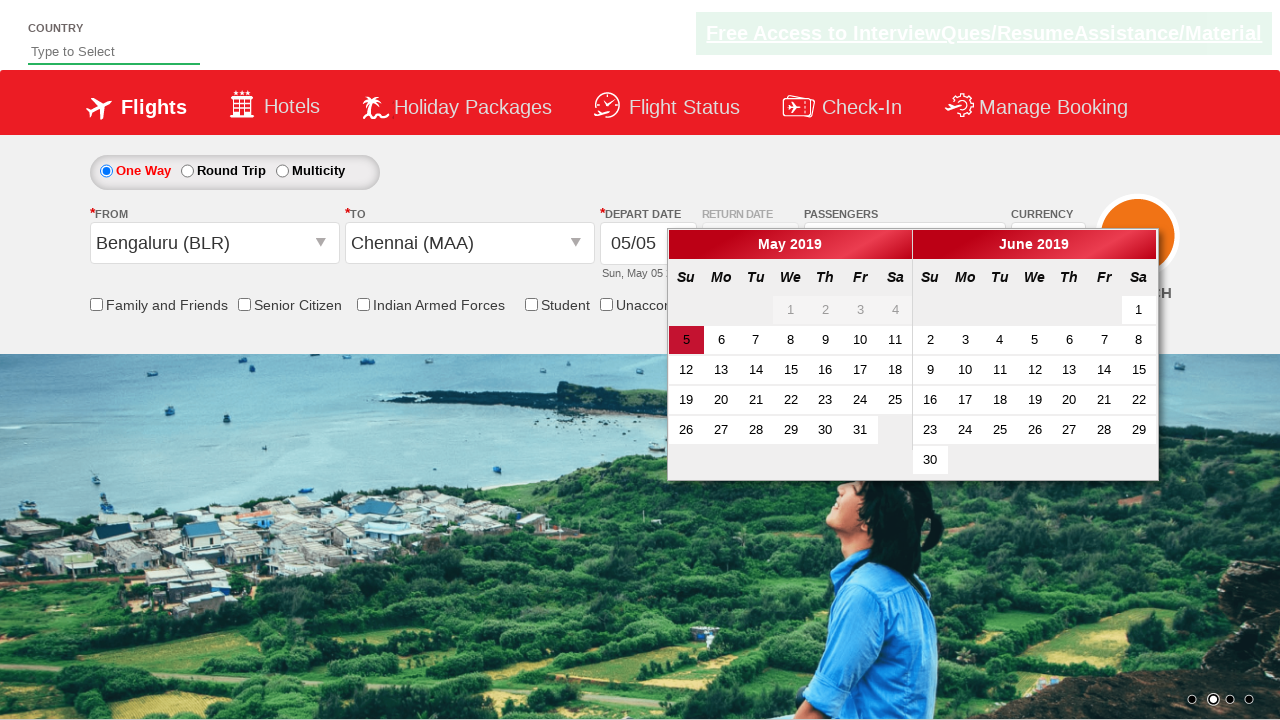